Tests various mouse actions including hover, right-click, and double-click on a button element

Starting URL: https://testeroprogramowania.github.io/selenium/doubleclick.html

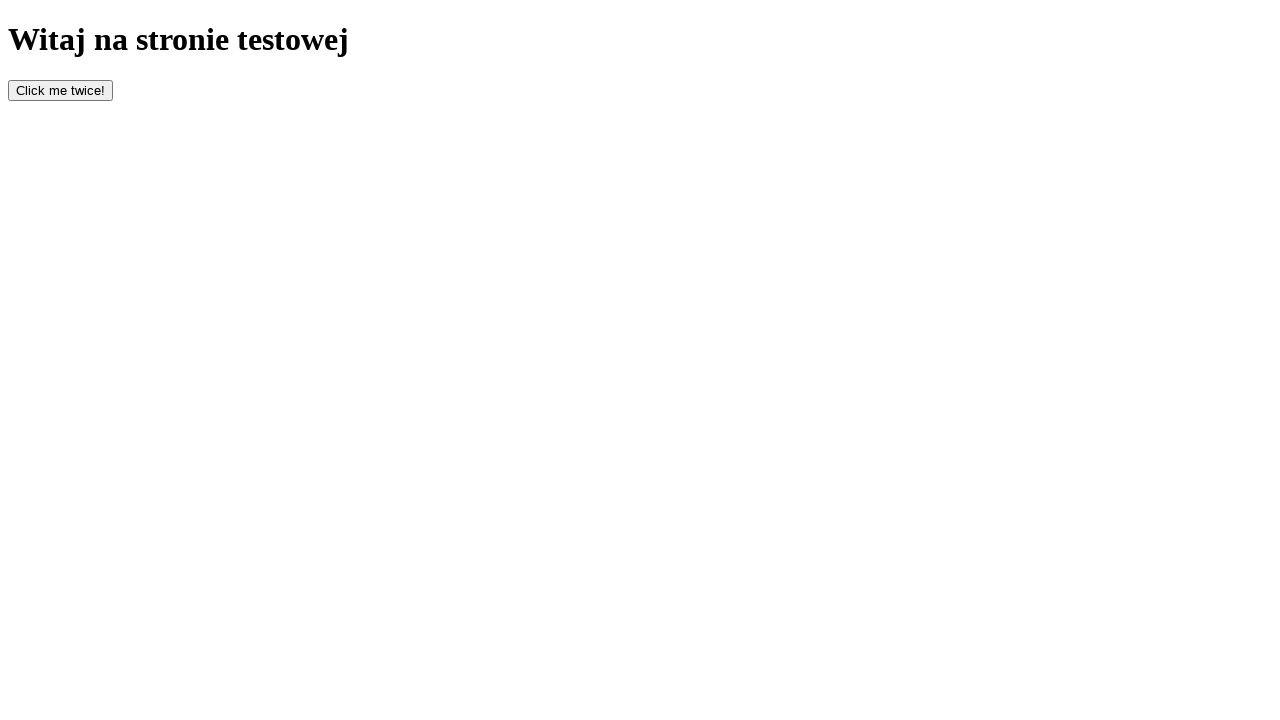

Located button element with id 'bottom'
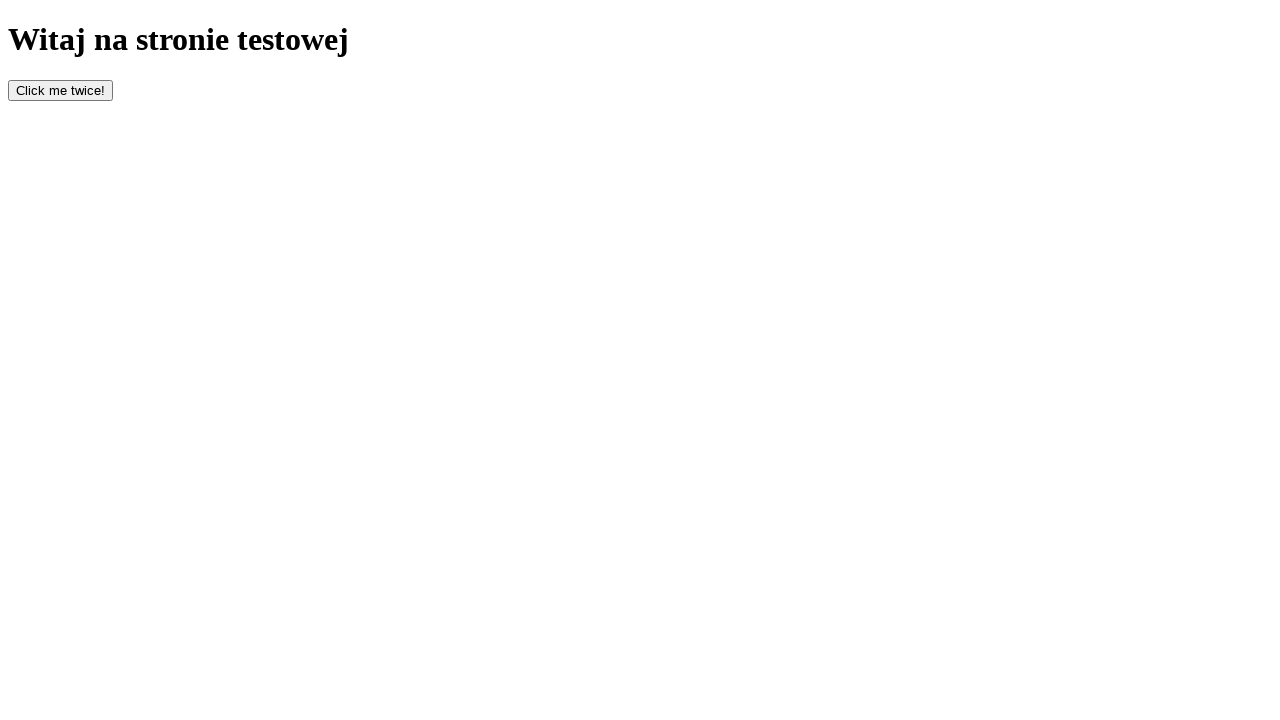

Hovered over the button element at (60, 90) on #bottom
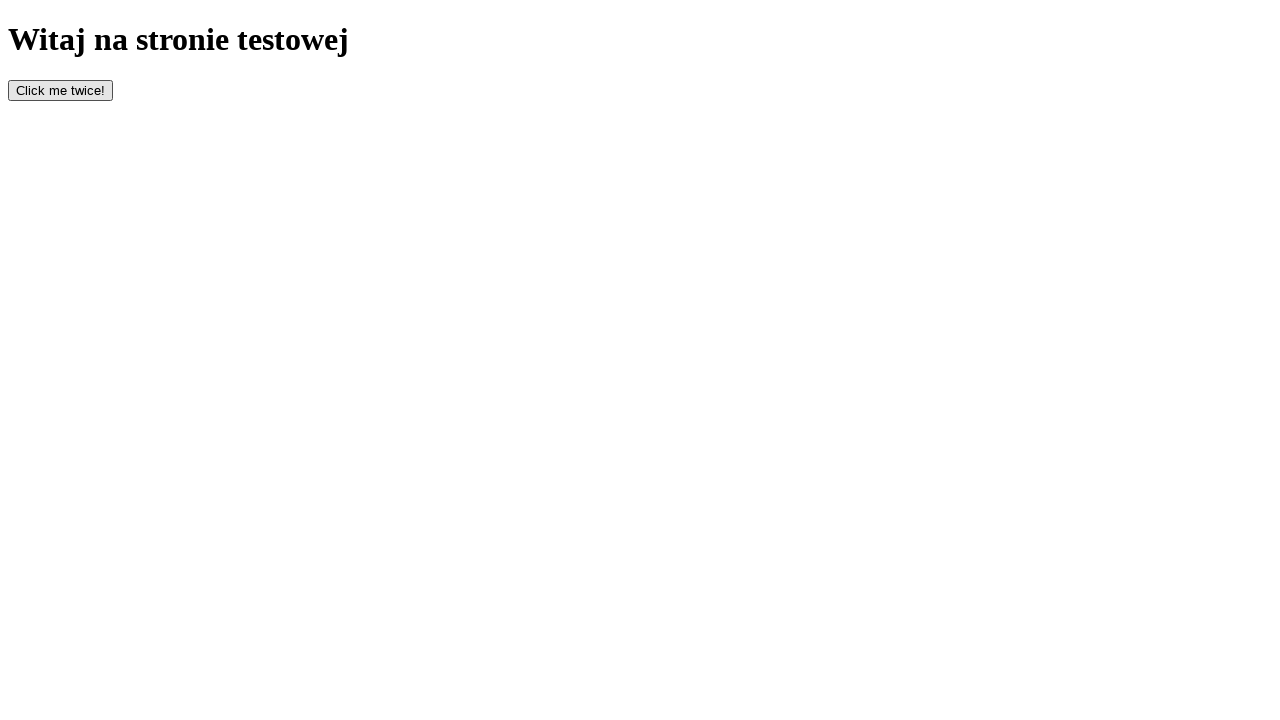

Right-clicked on the button element at (60, 90) on #bottom
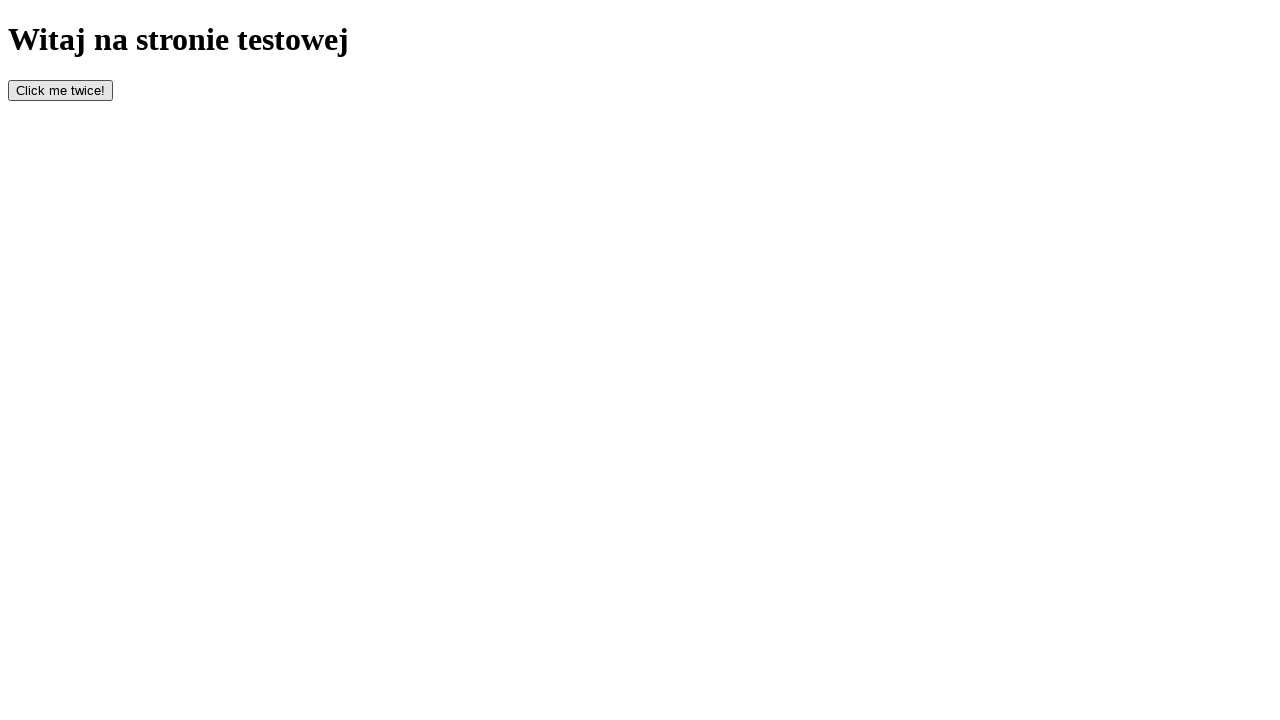

Double-clicked on the button element at (60, 90) on #bottom
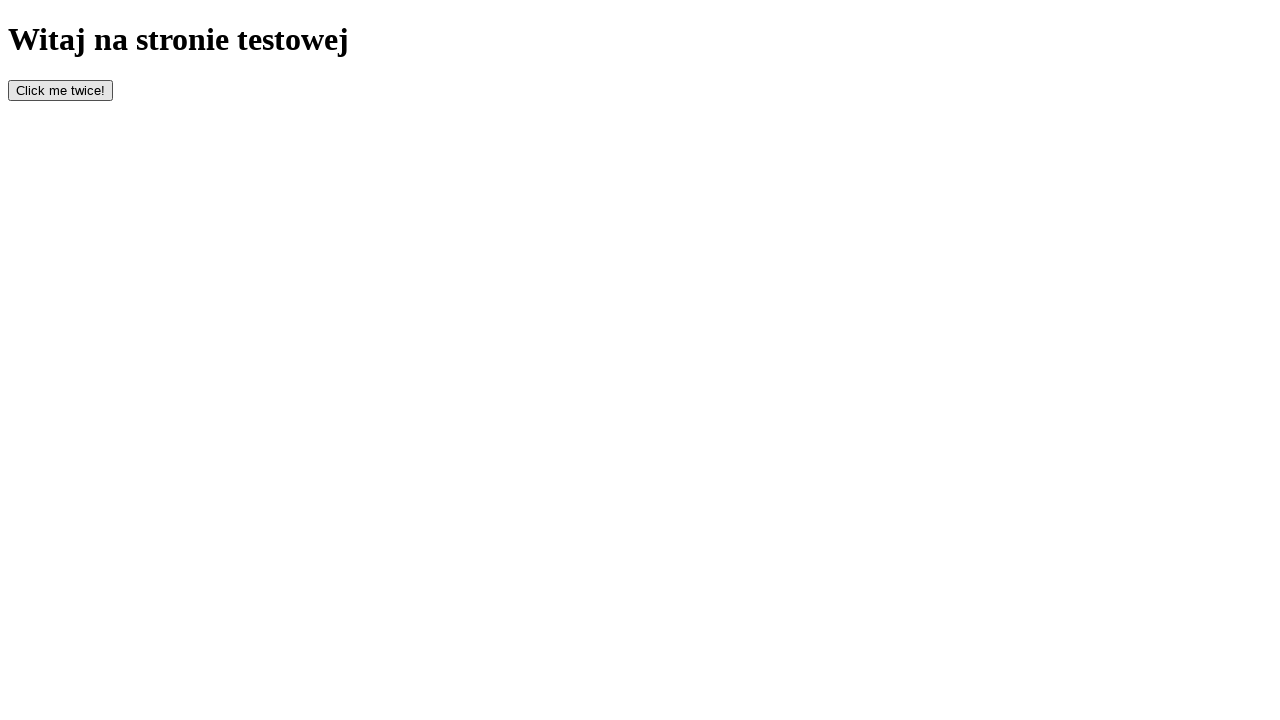

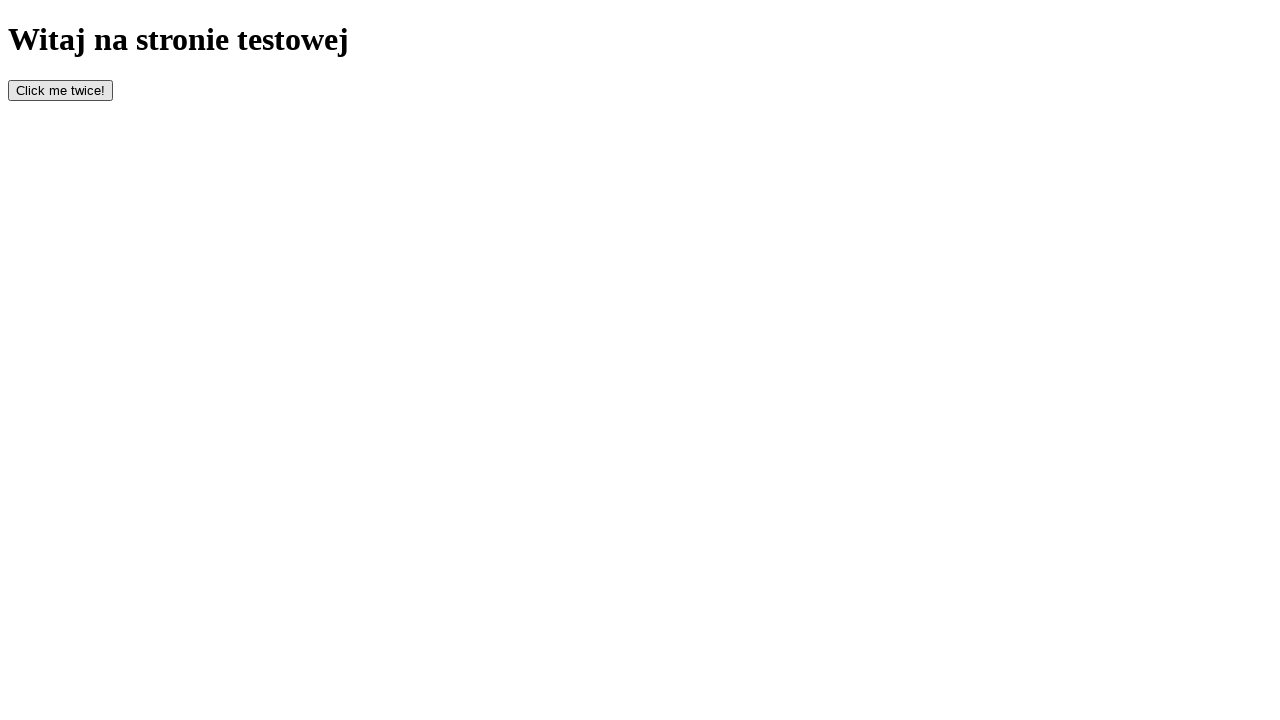